Tests form interactions on a practice page by clicking a checkbox, selecting the checkbox value in a dropdown, entering the value in a text field, clicking an alert button, and accepting the alert.

Starting URL: http://qaclickacademy.com/practice.php

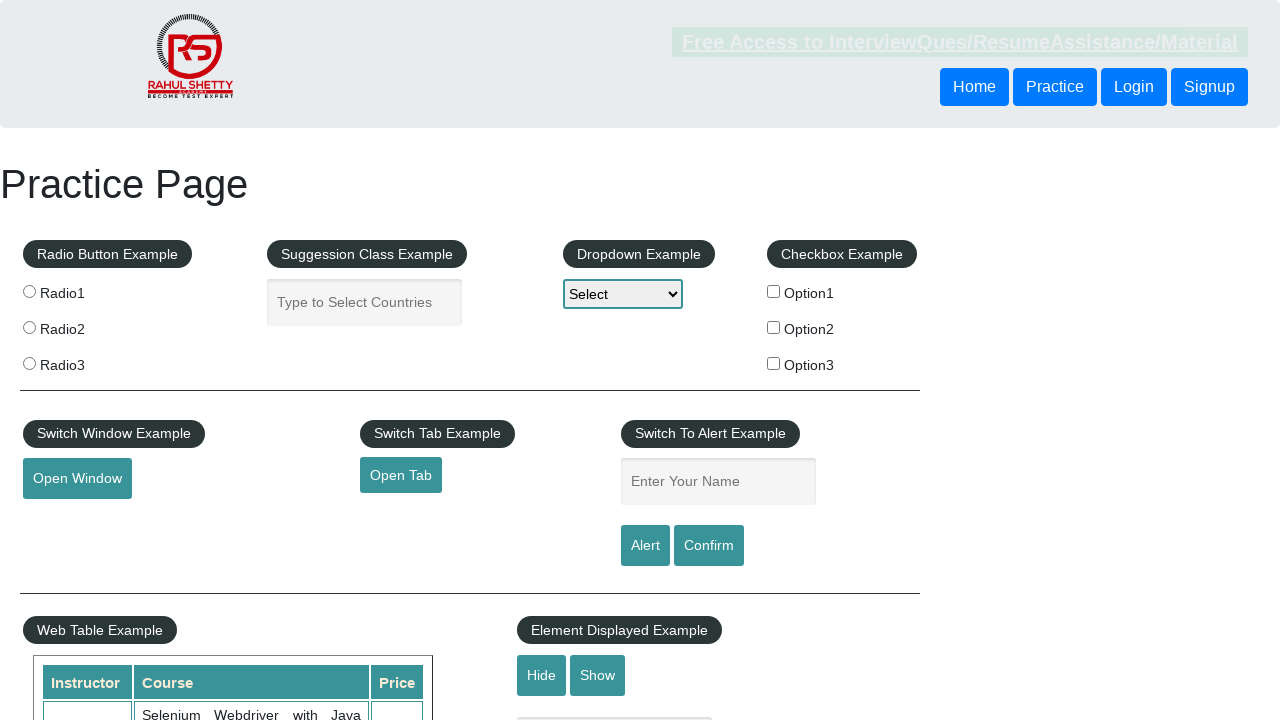

Clicked checkbox option 2 at (774, 327) on input#checkBoxOption2
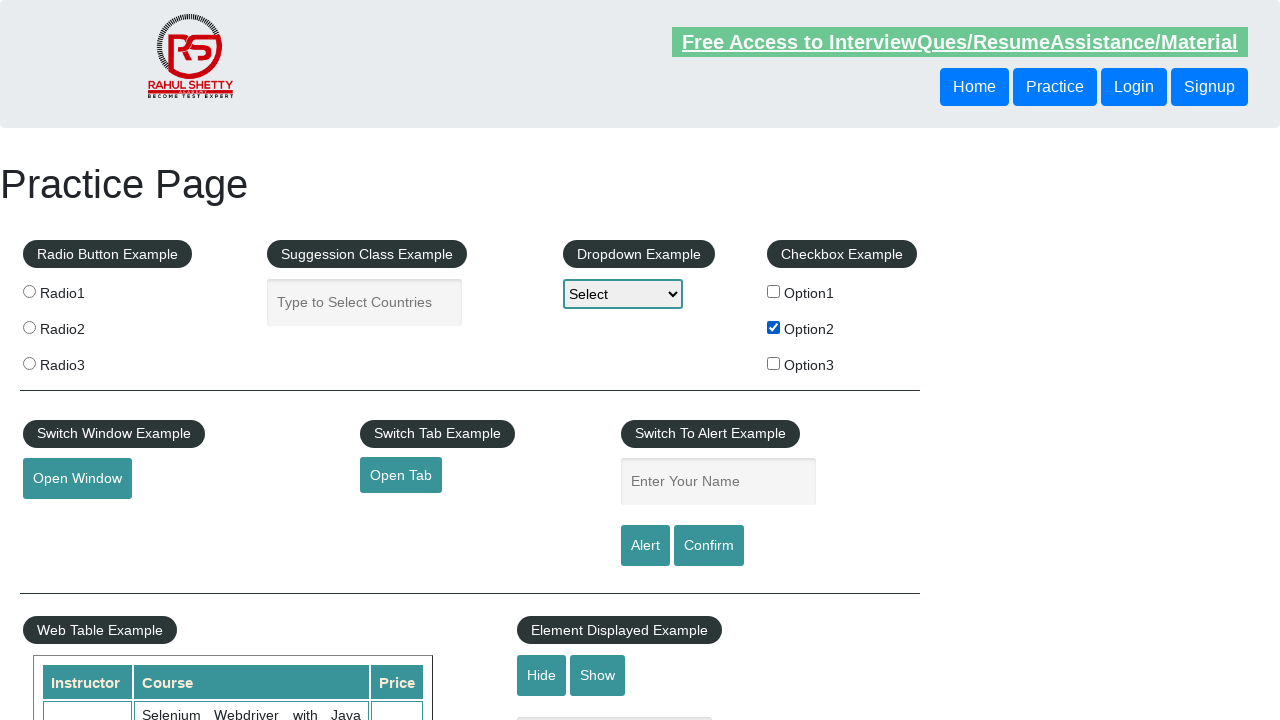

Retrieved checkbox option 2 value
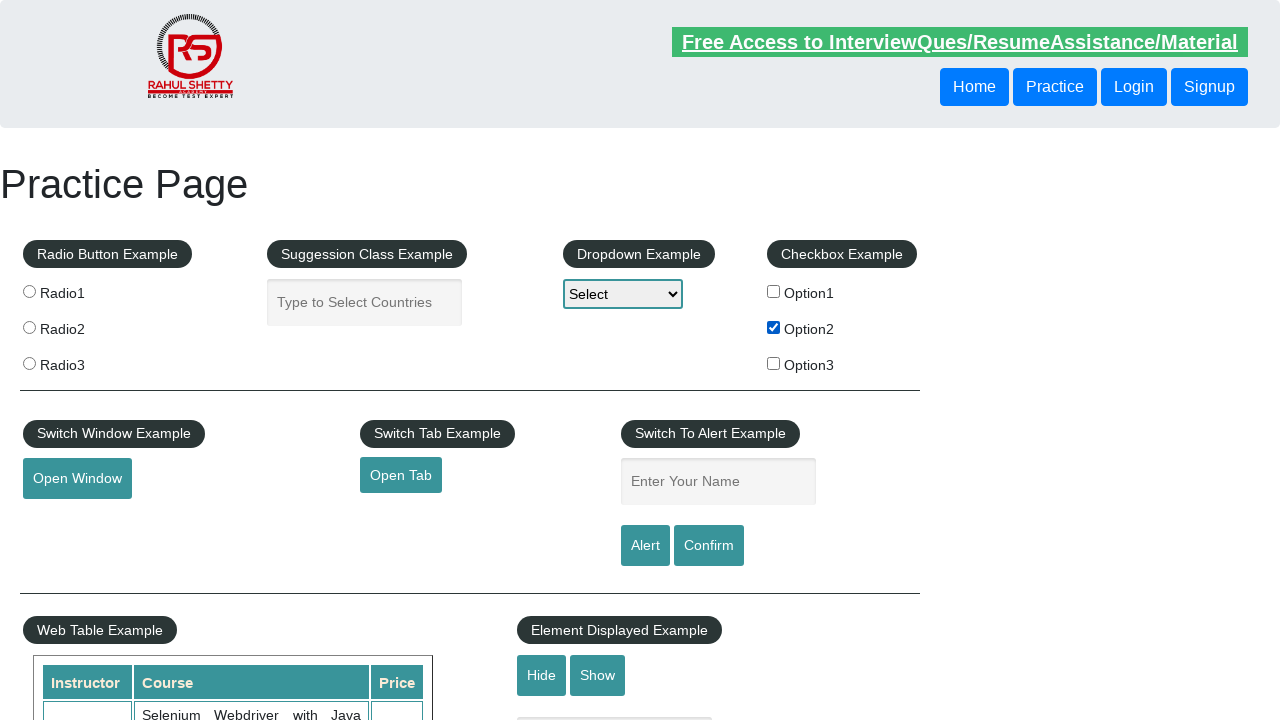

Selected 'option2' in dropdown on #dropdown-class-example
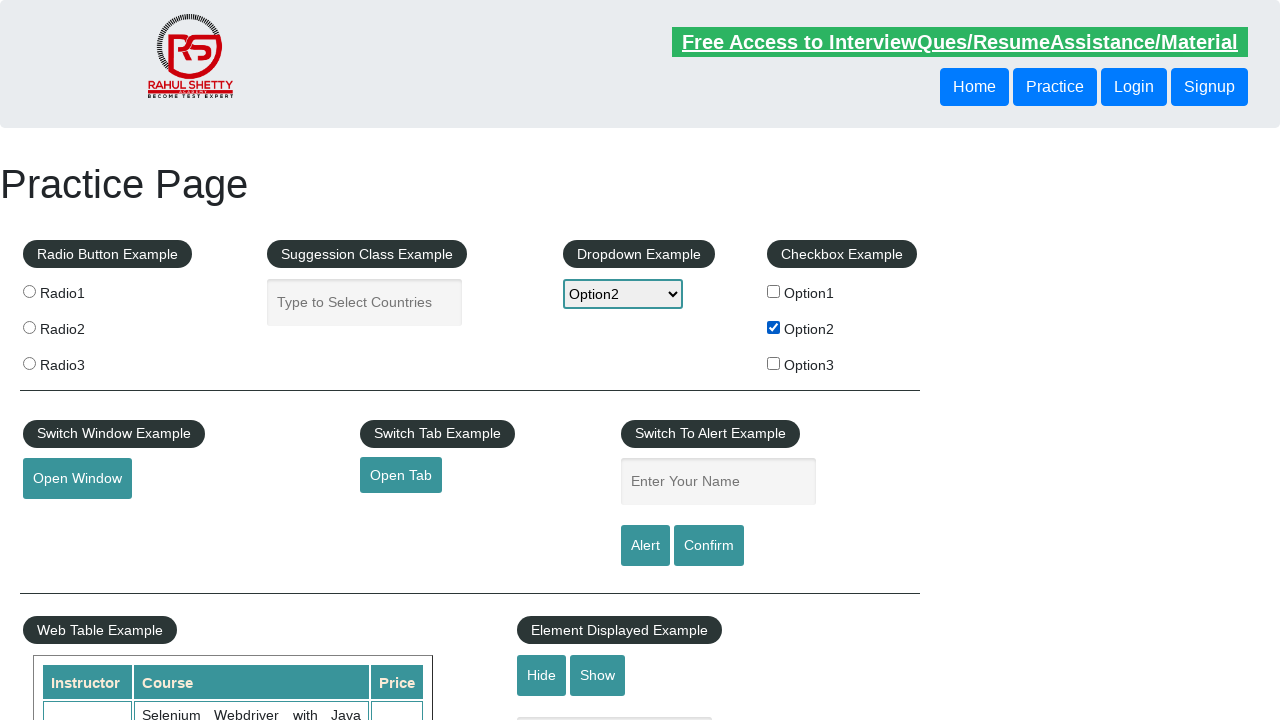

Entered 'option2' in name field on input#name
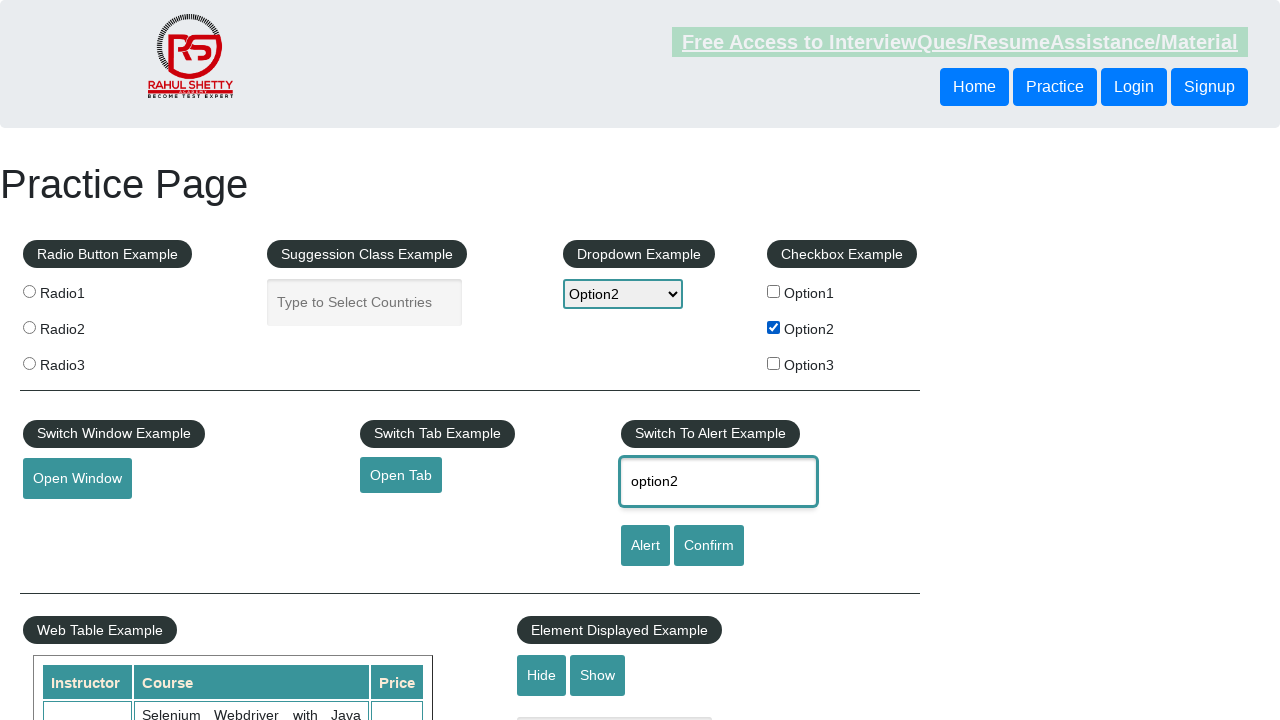

Set up dialog handler to accept alerts
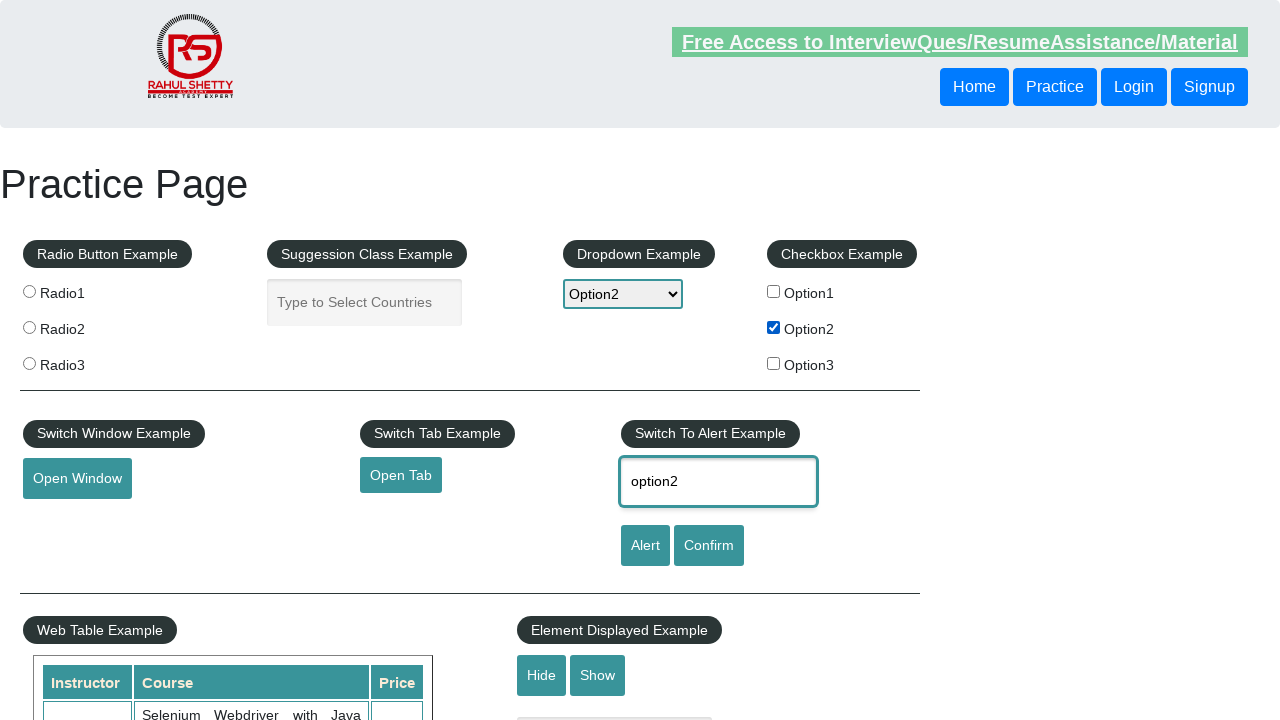

Clicked alert button at (645, 546) on input#alertbtn
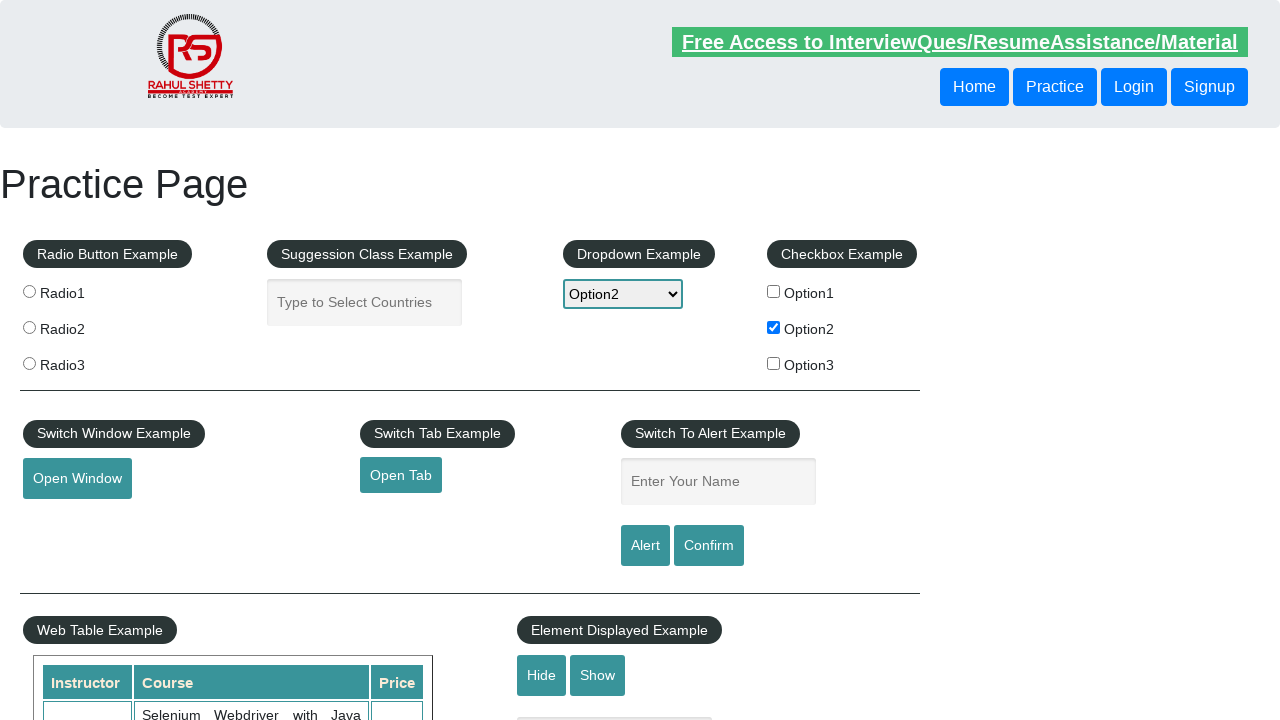

Alert dialog accepted and dismissed
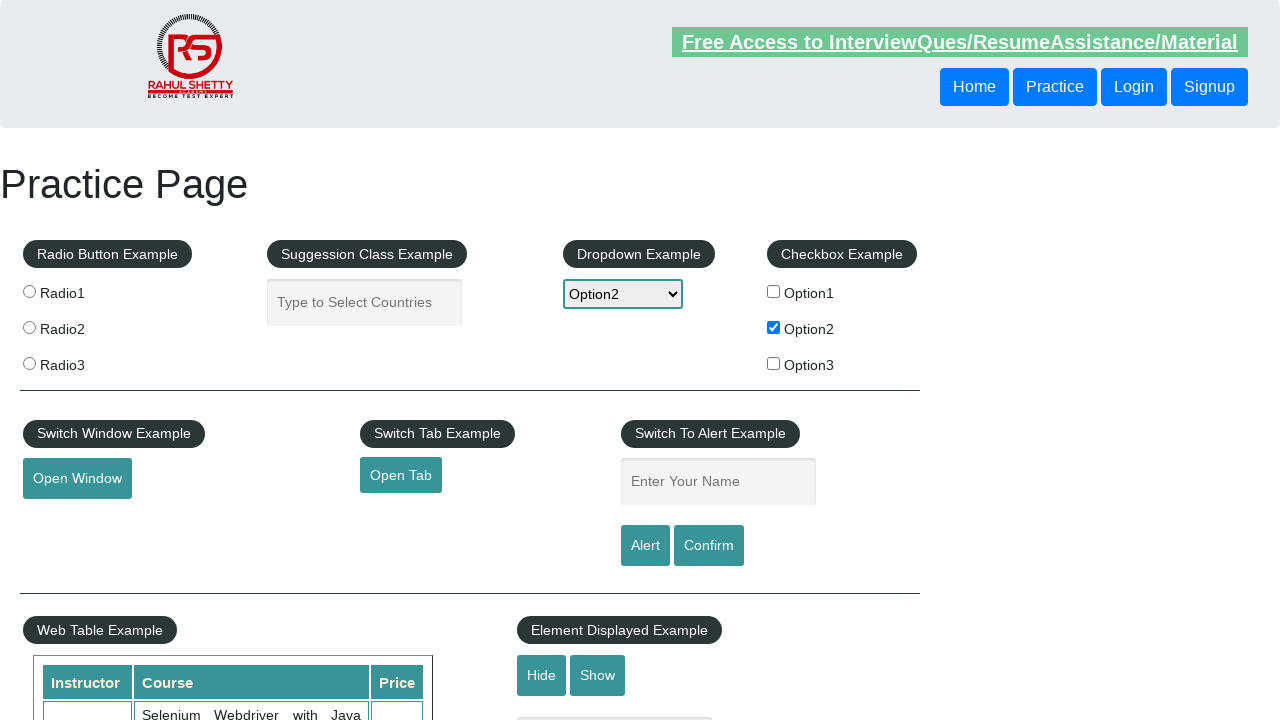

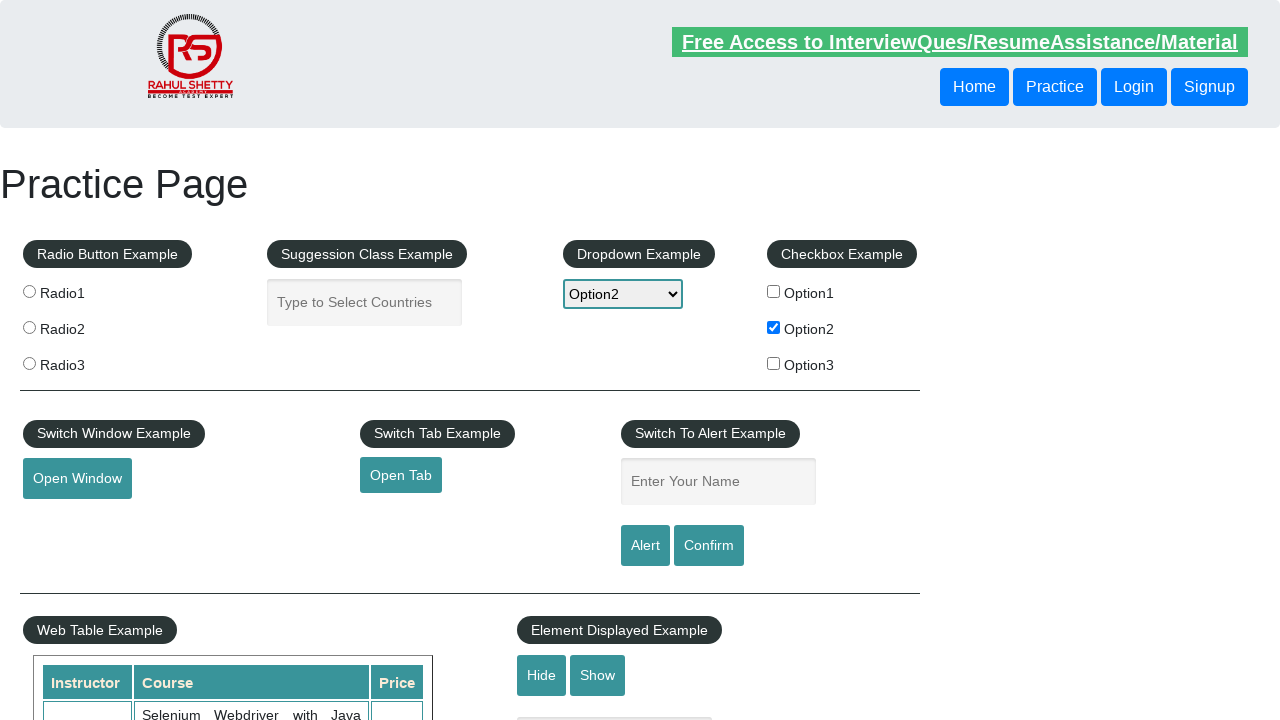